Tests handling of a JavaScript/Bootstrap alert by triggering it and closing it

Starting URL: https://letcode.in/alert

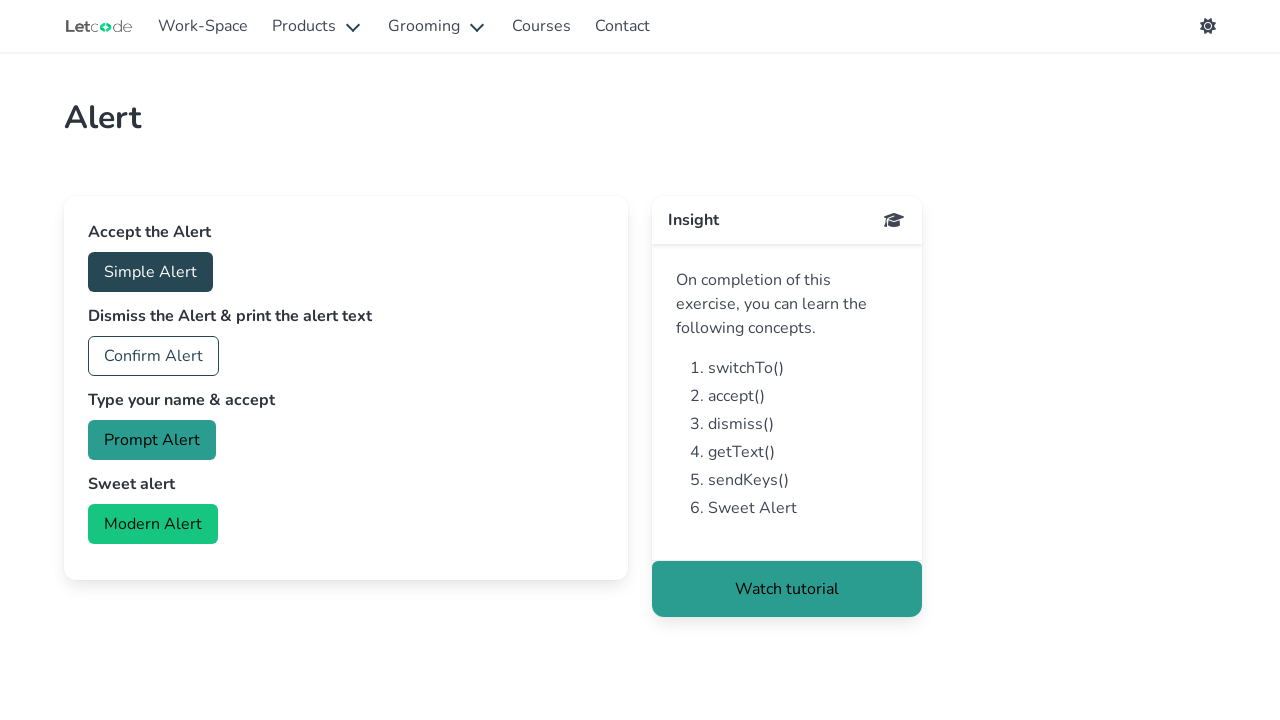

Clicked button to trigger JavaScript/Bootstrap alert at (153, 524) on #modern
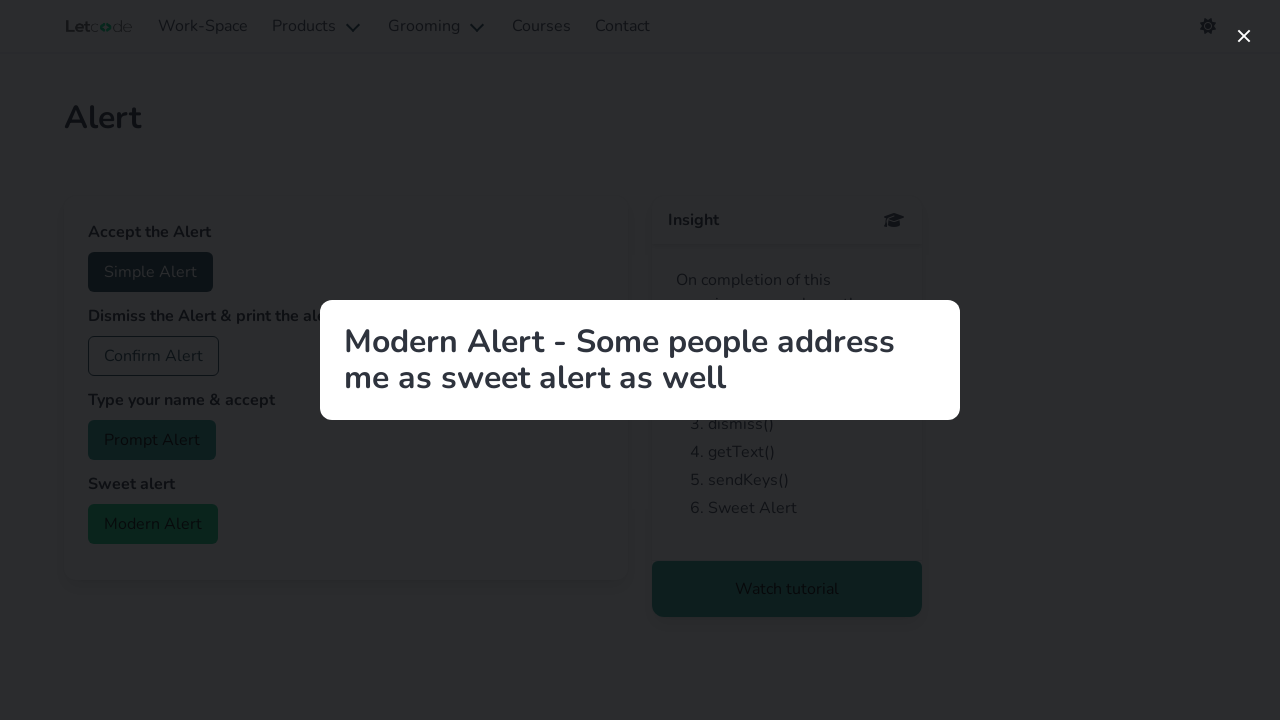

Alert close button appeared and loaded
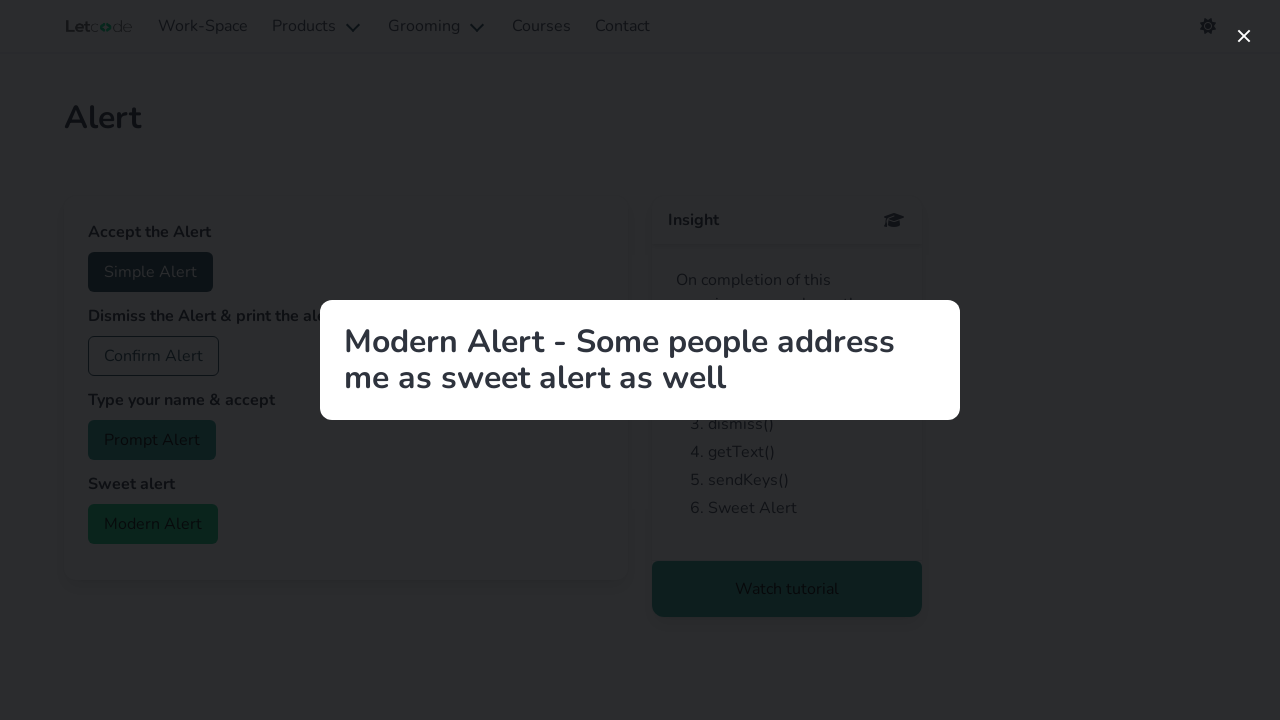

Clicked close button to dismiss the alert at (1244, 36) on button[aria-label='close']
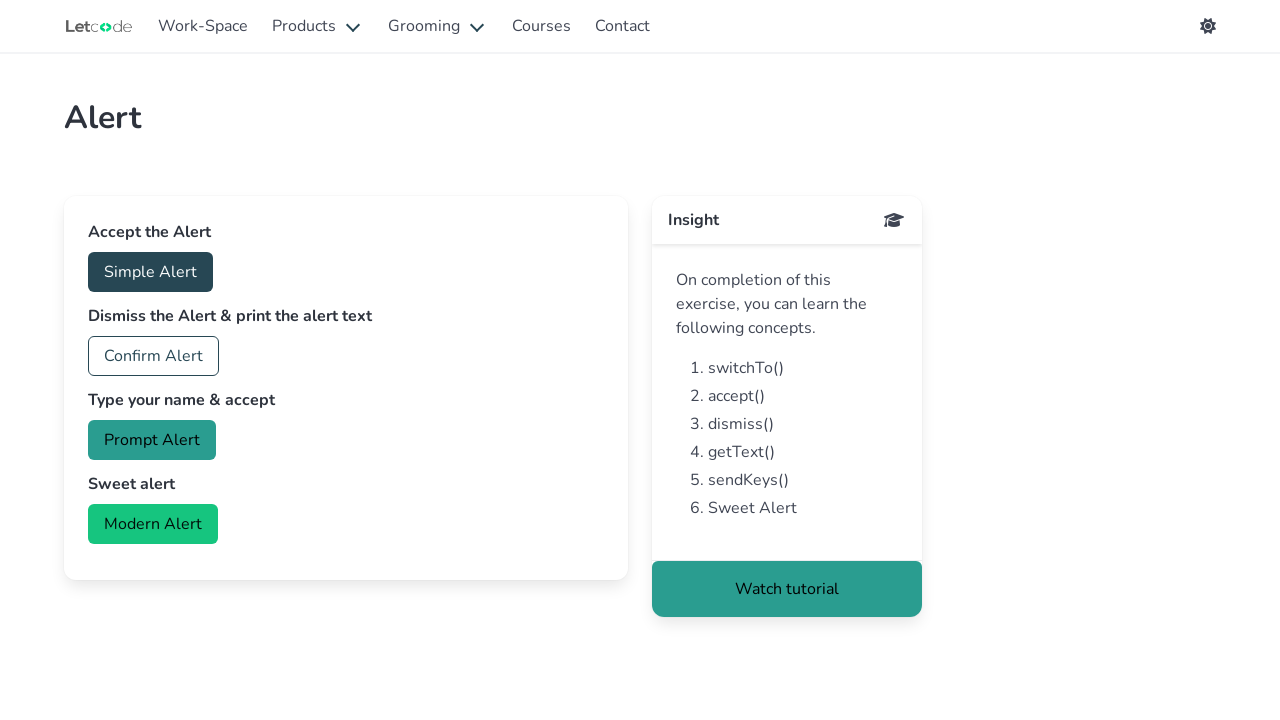

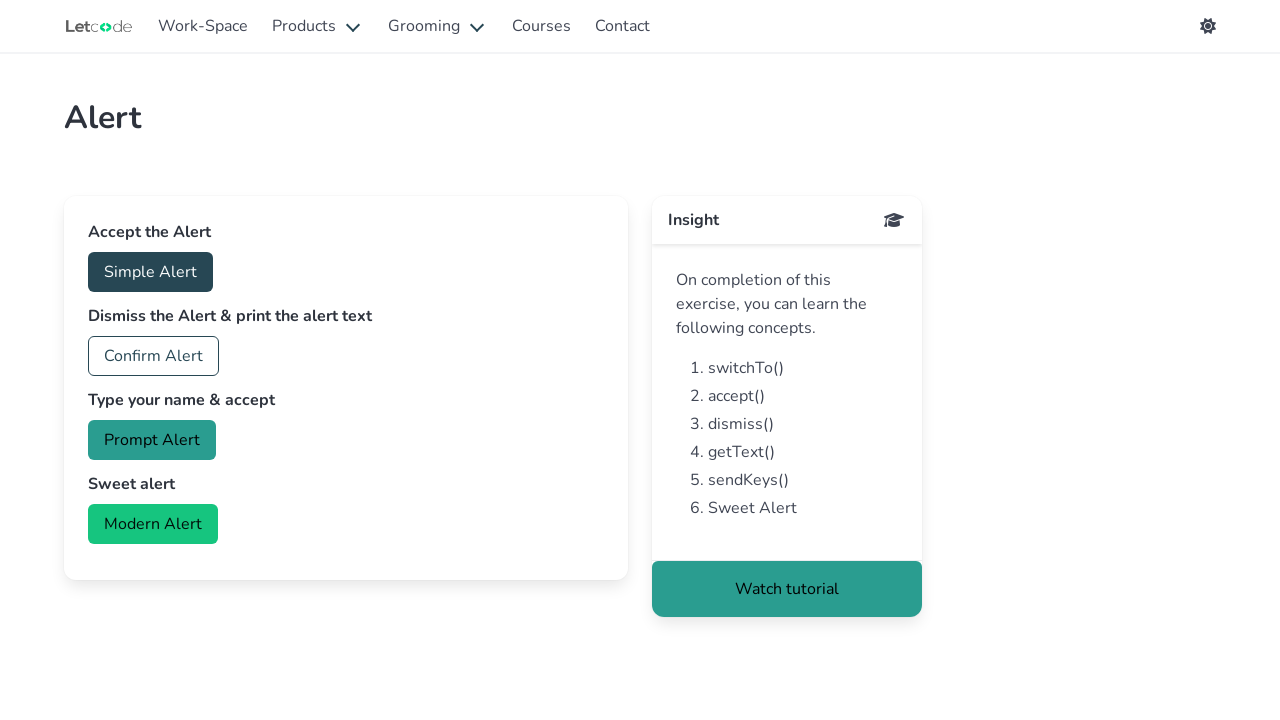